Tests completing a web form by filling in personal details (first name, last name, job title), selecting a radio button, checking a checkbox, choosing from a dropdown menu, picking a date from a datepicker, and submitting the form.

Starting URL: https://formy-project.herokuapp.com/form

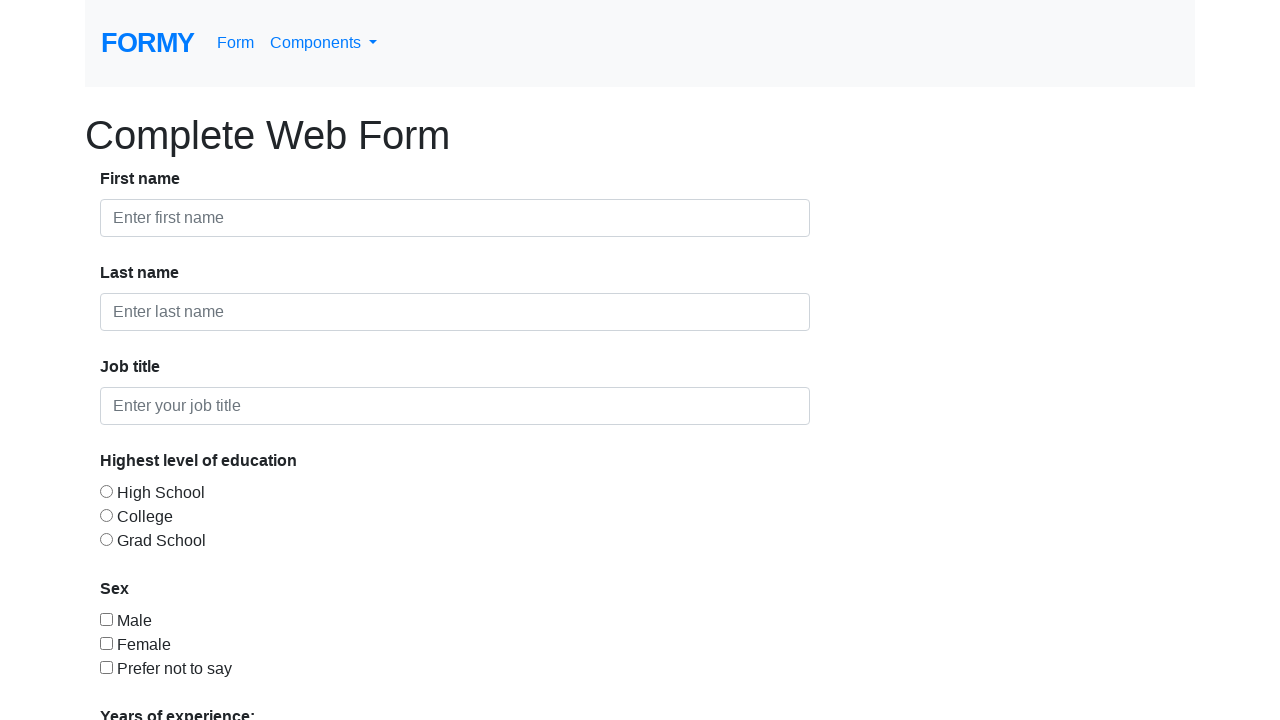

Clicked on first name input field at (455, 218) on #first-name
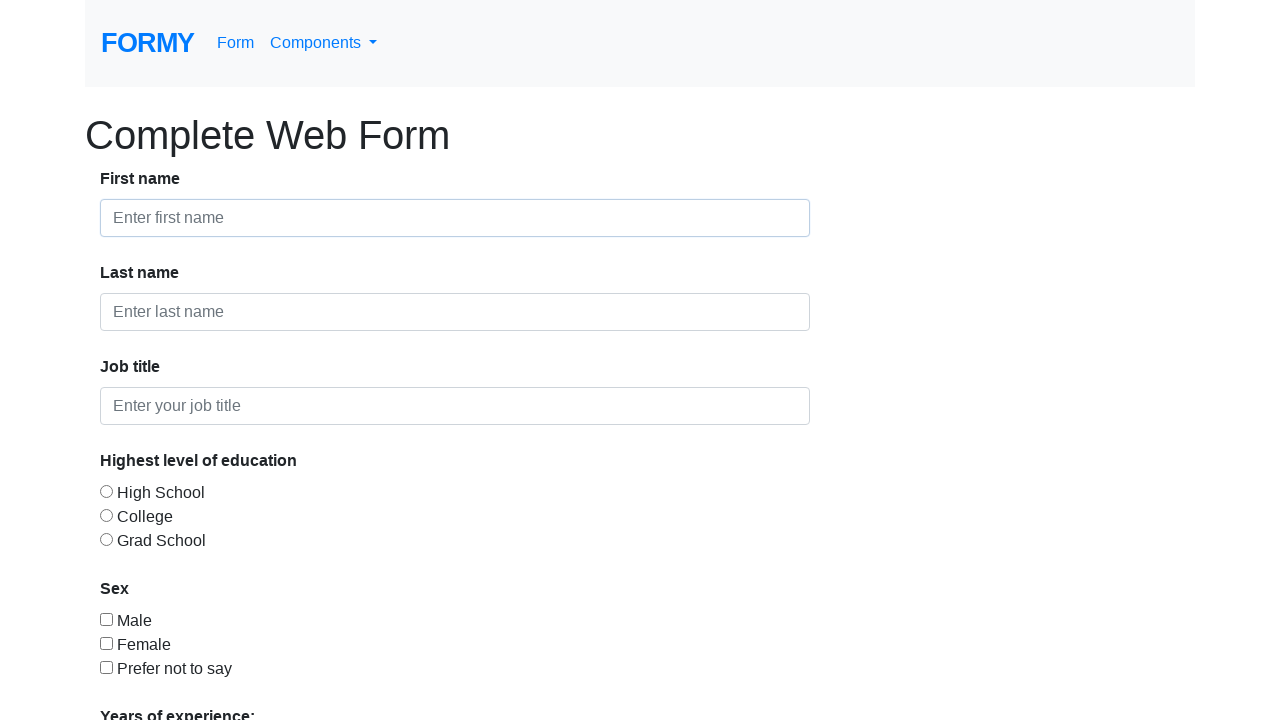

Filled first name field with 'Jukardi' on #first-name
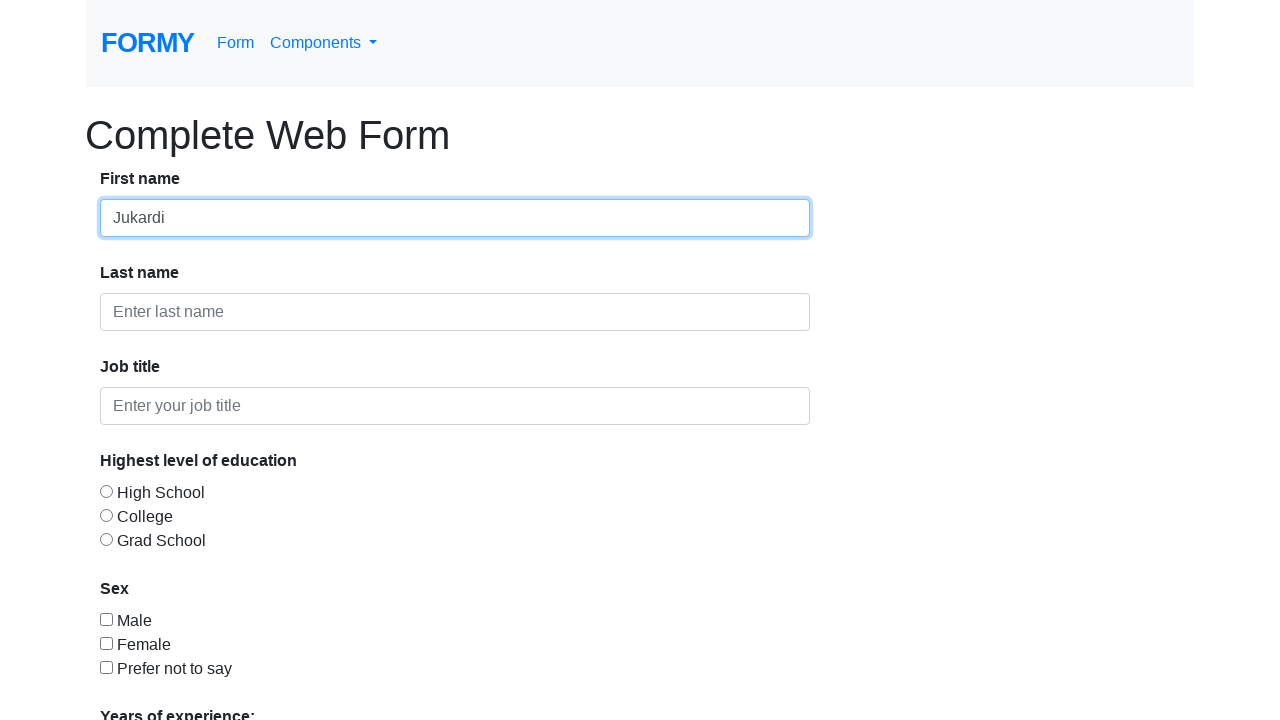

Filled last name field with 'Finagi' on #last-name
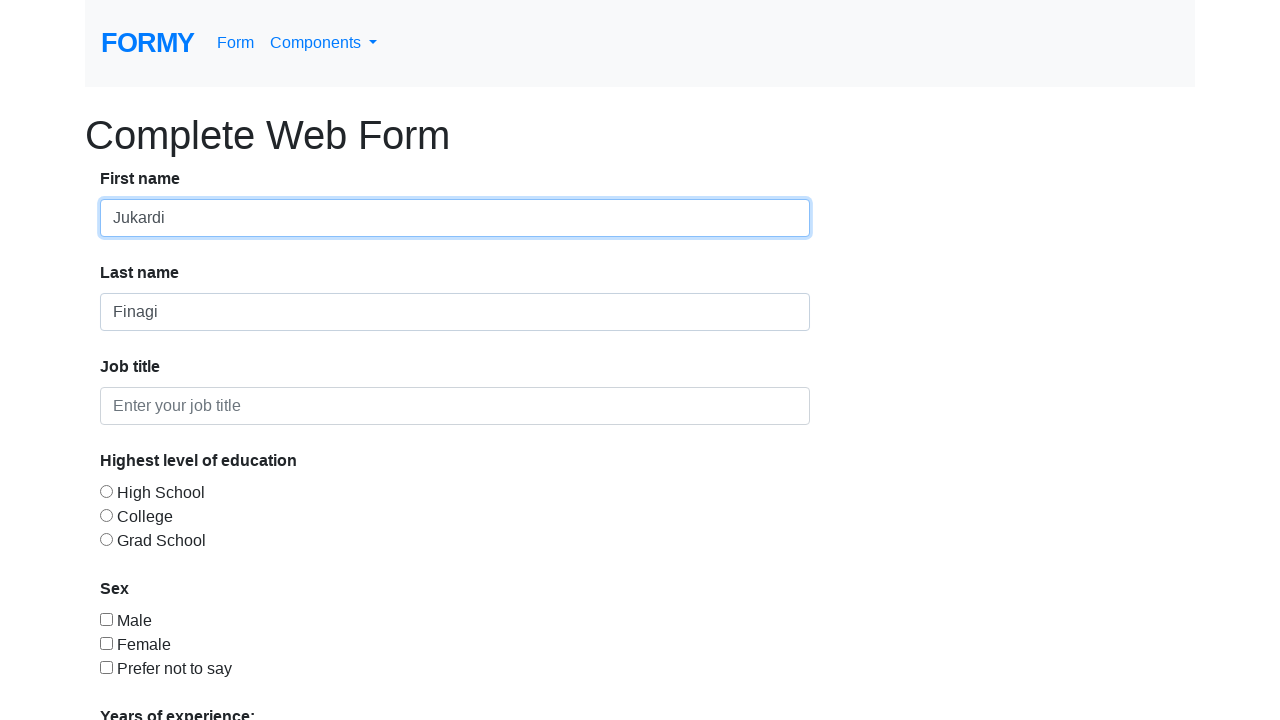

Clicked on job title input field at (455, 406) on #job-title
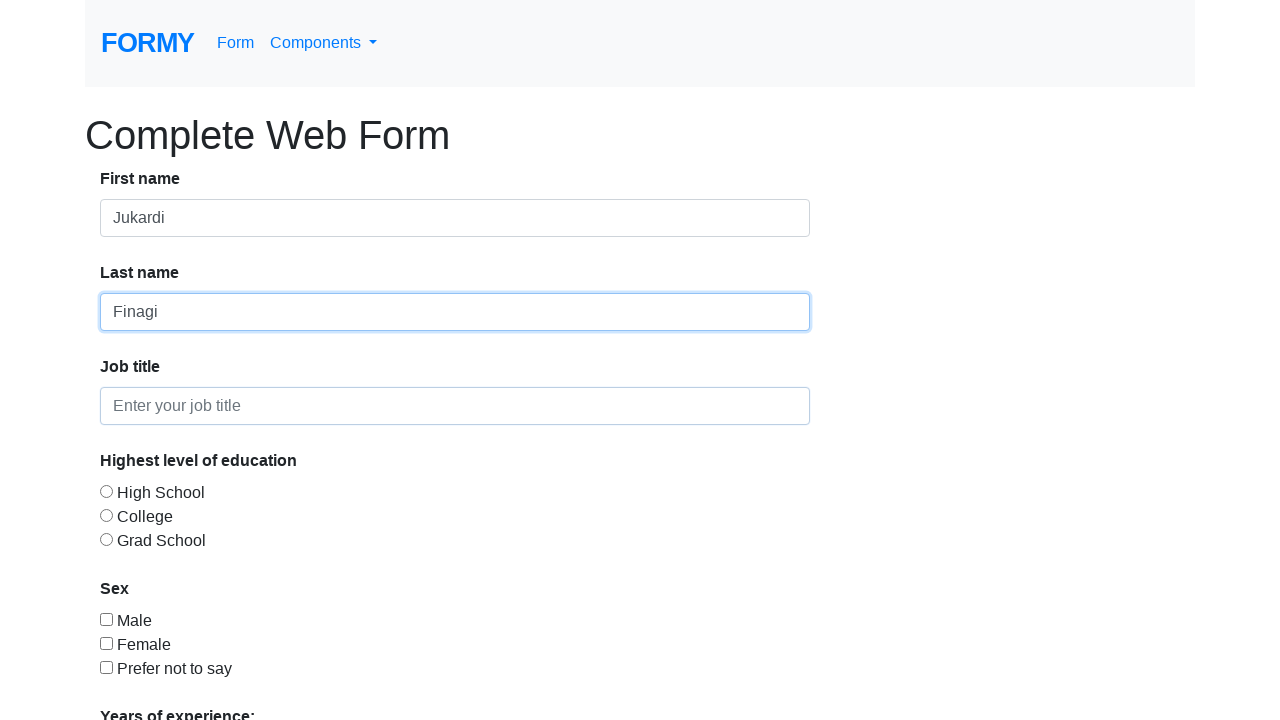

Filled job title field with 'Peternak platipus' on #job-title
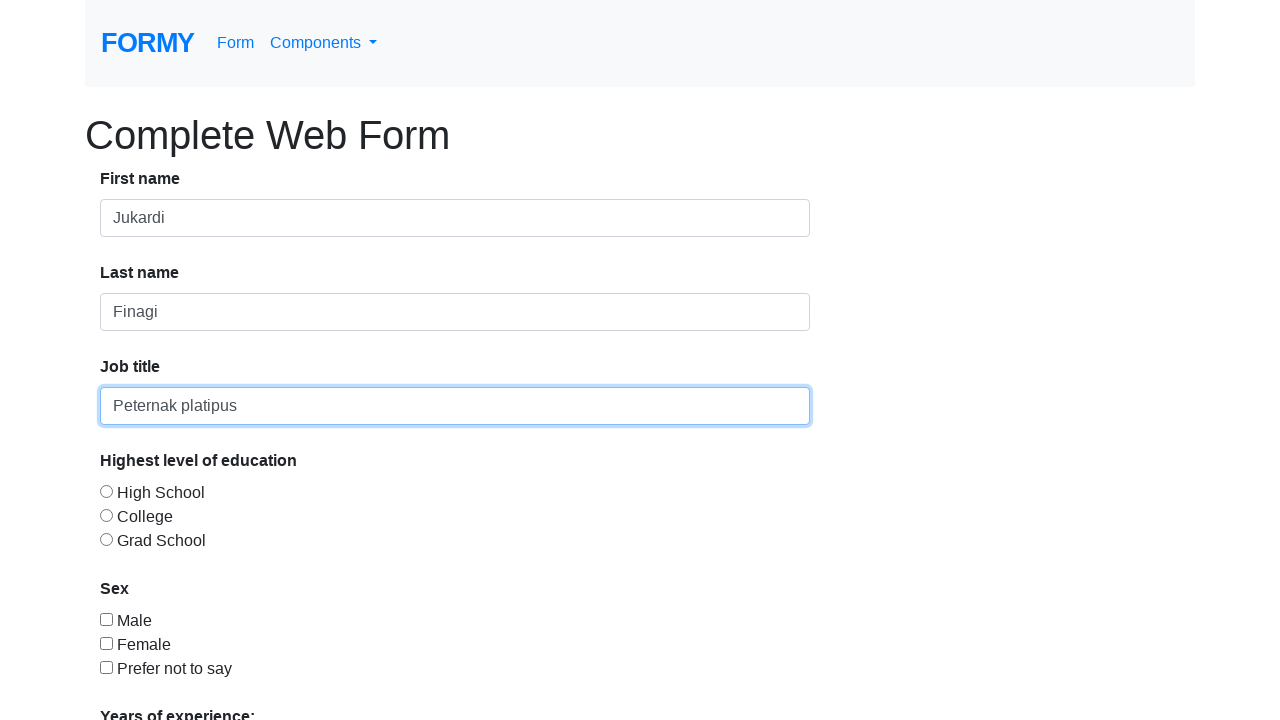

Selected radio button for High School education level at (106, 491) on #radio-button-1
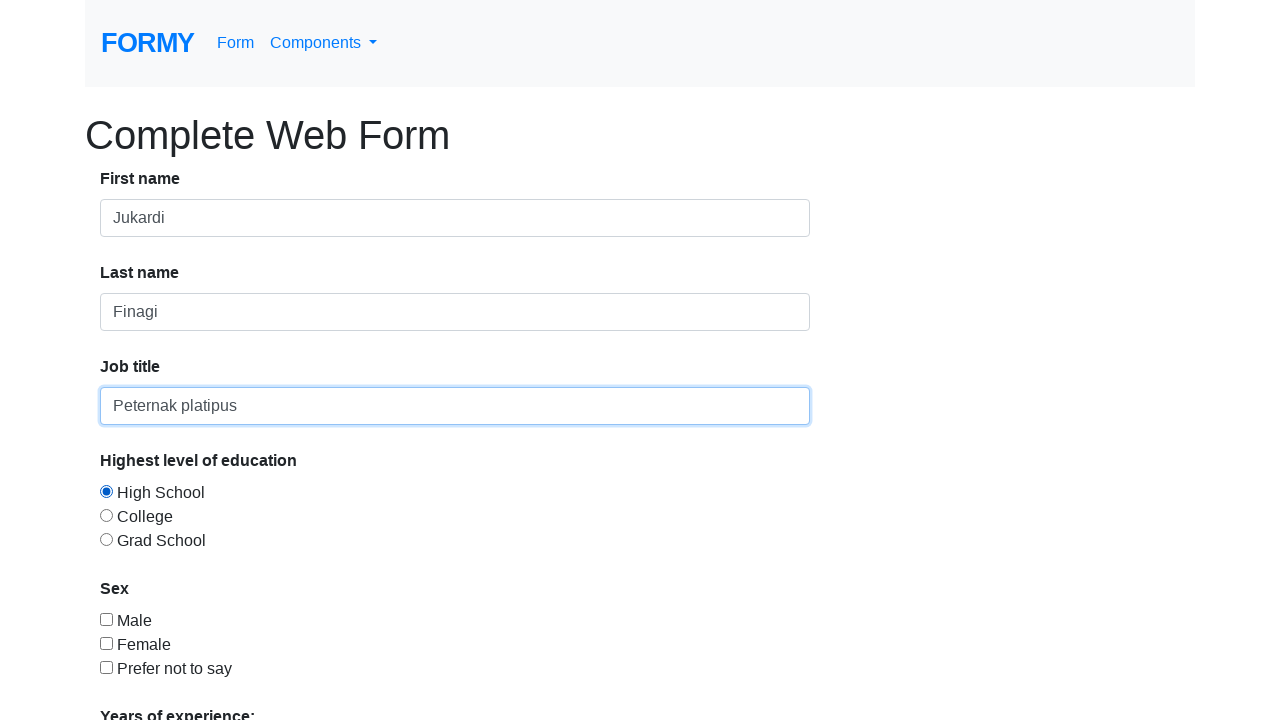

Checked the first checkbox option at (106, 619) on #checkbox-1
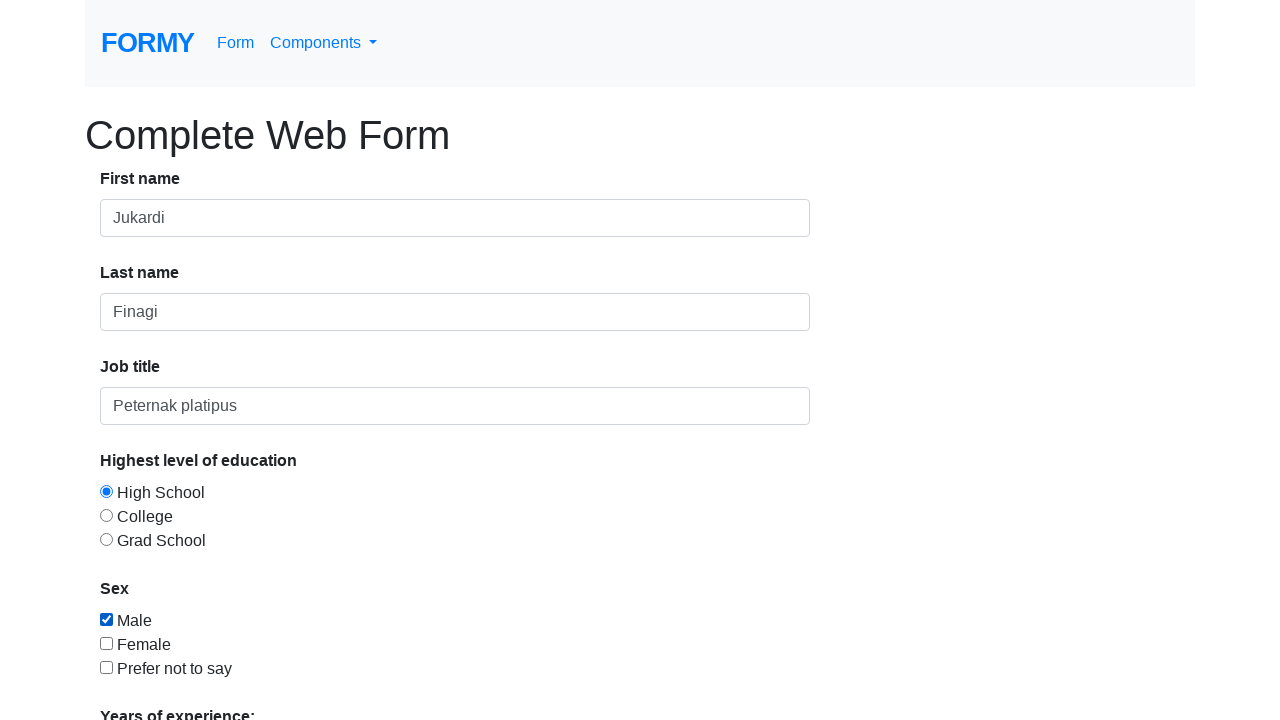

Selected '2-4 years' from experience dropdown menu on #select-menu
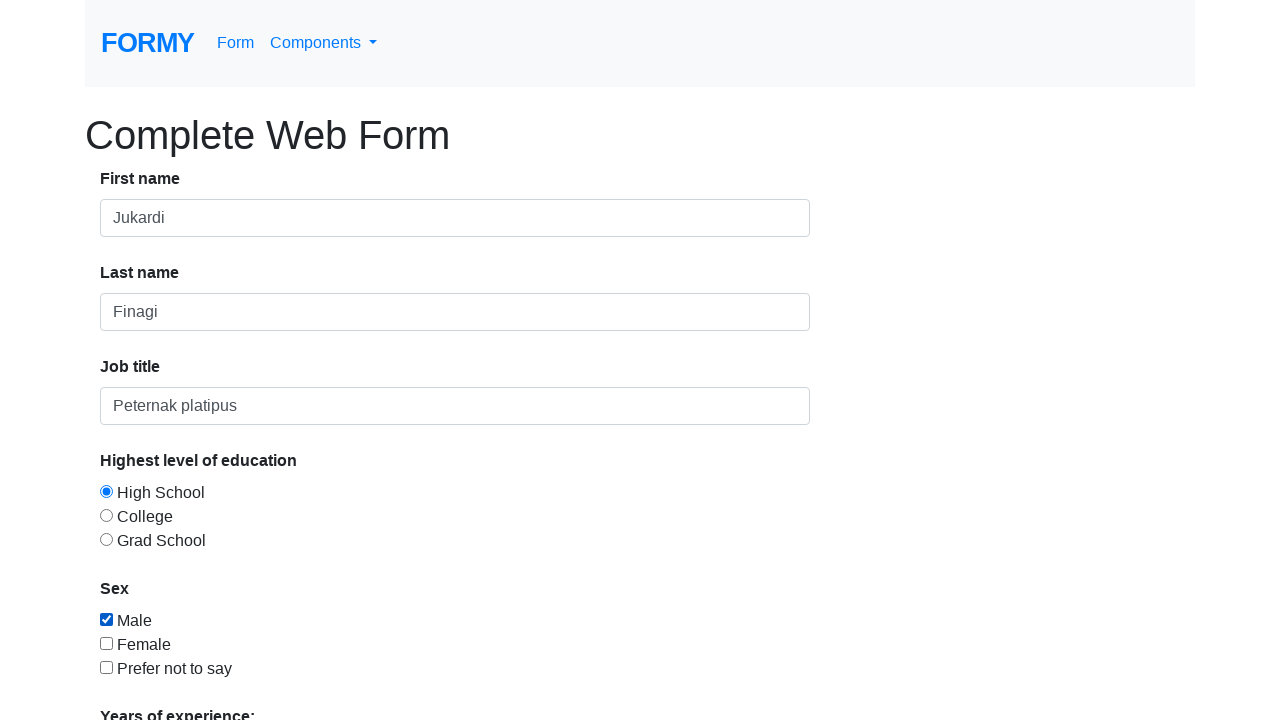

Clicked on datepicker to open calendar at (270, 613) on #datepicker
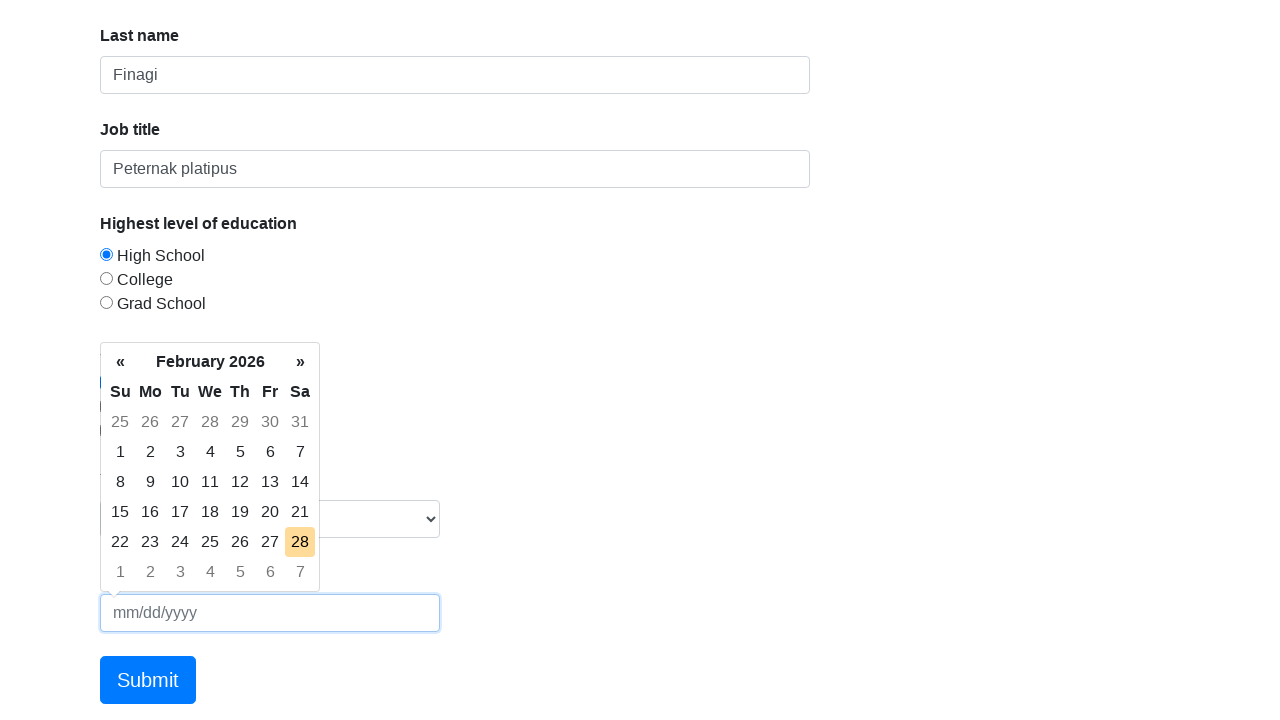

Selected the 15th day from the calendar datepicker at (120, 512) on td.day:has-text('15')
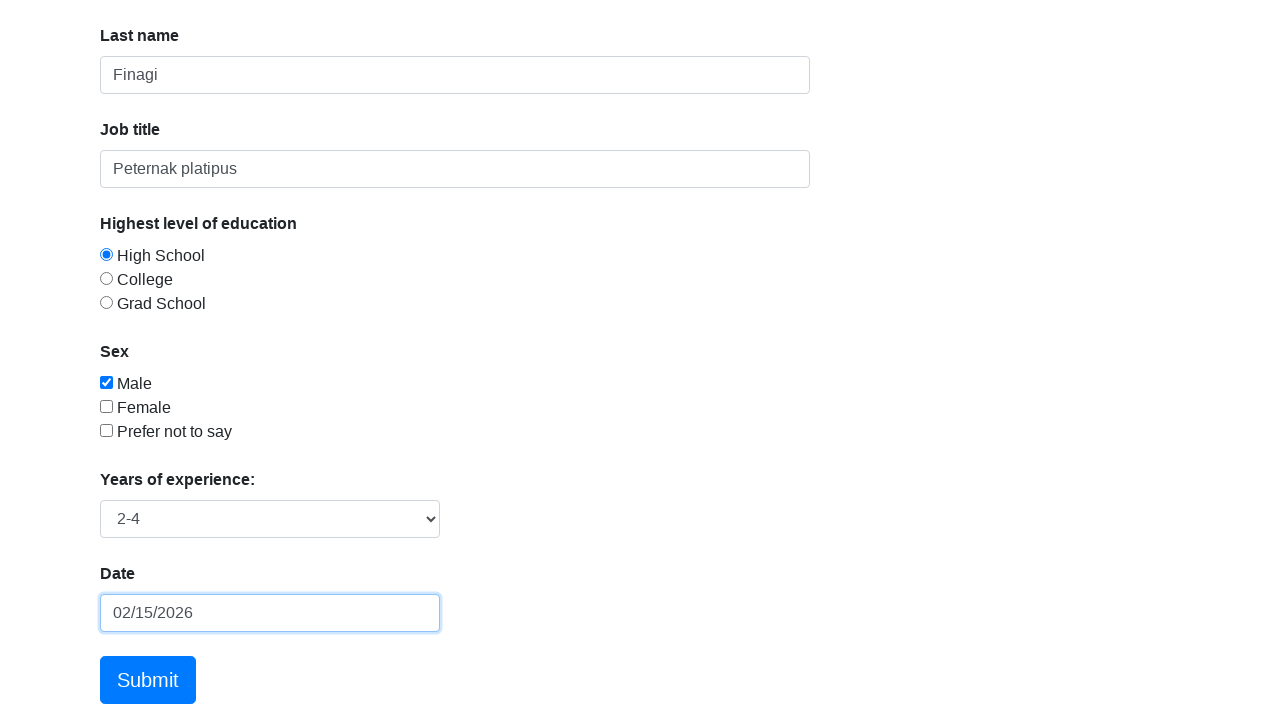

Clicked Submit button to complete the form at (148, 680) on a:has-text('Submit')
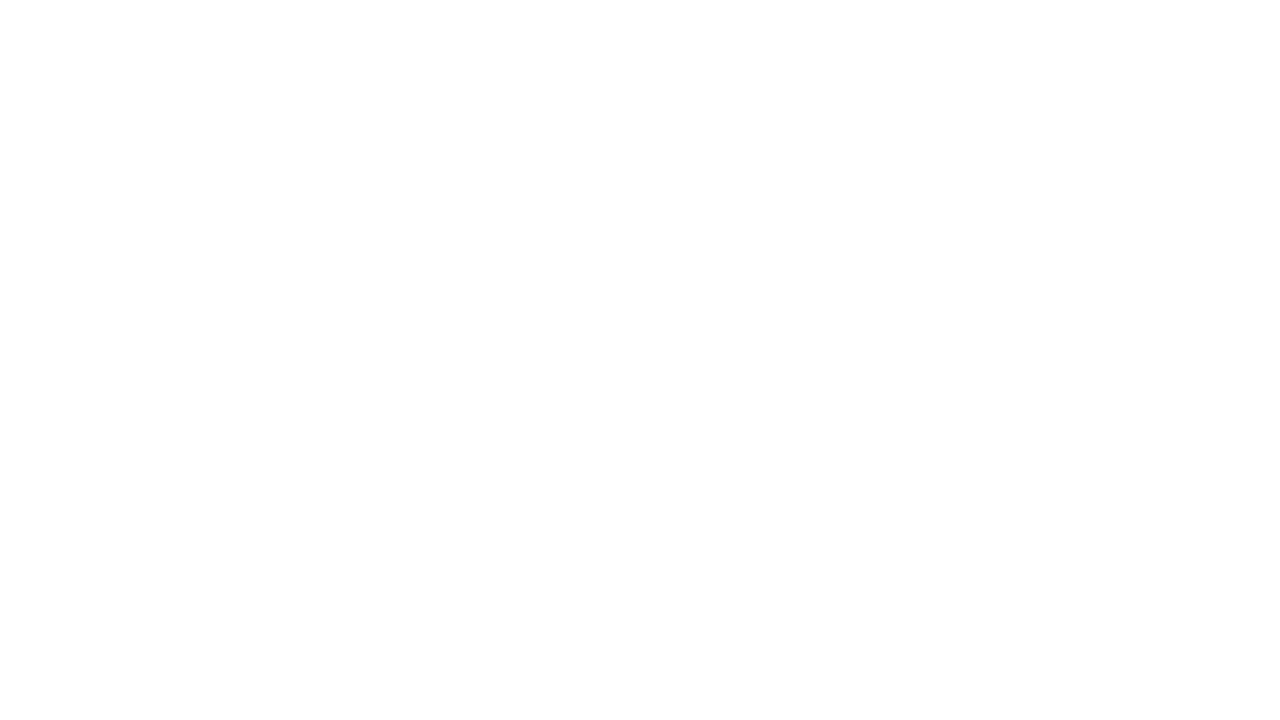

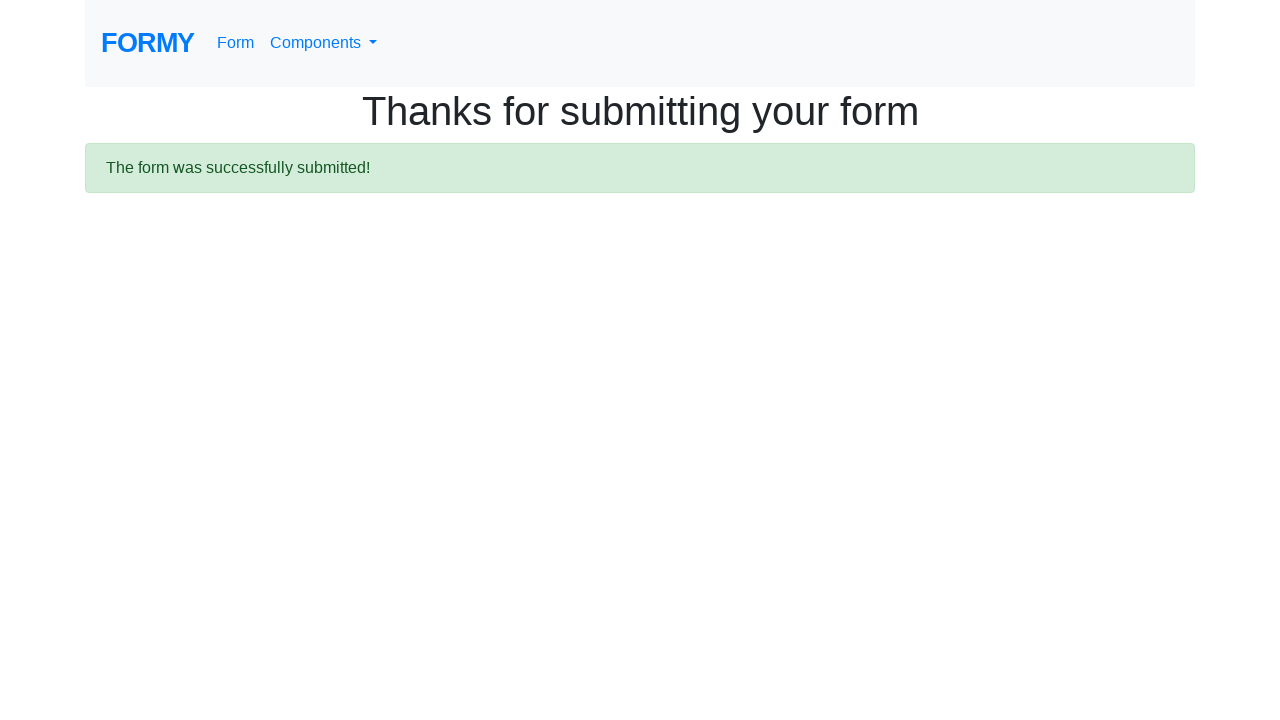